Tests popup window functionality by navigating to a test page and clicking a link that opens a popup window, then capturing the window handle.

Starting URL: http://omayo.blogspot.com/

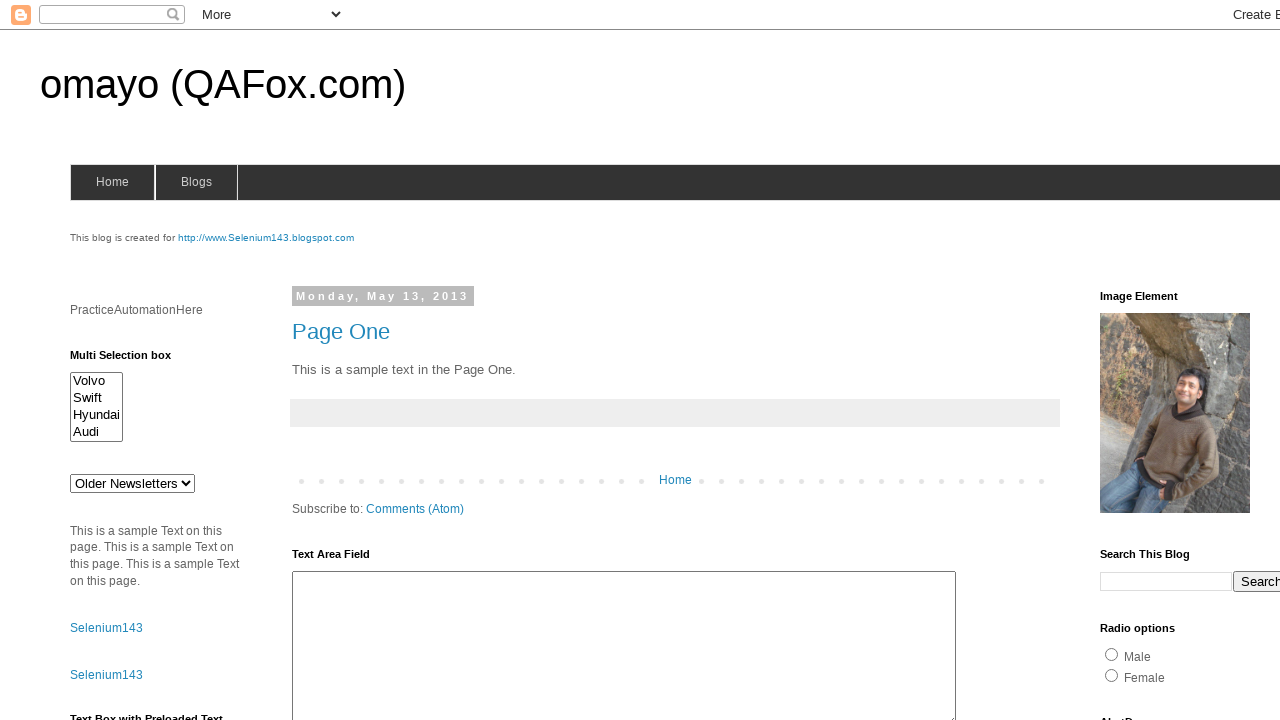

Stored parent page reference
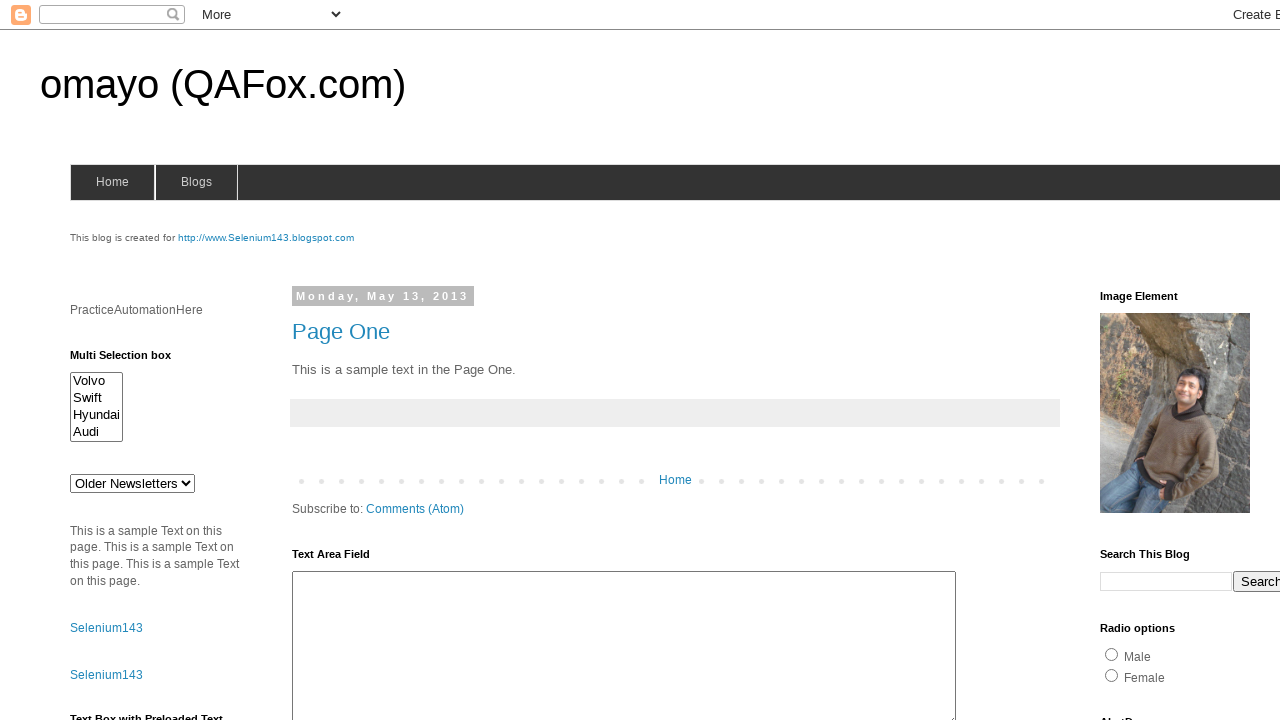

Clicked link to open popup window at (132, 360) on text=Open a popup window
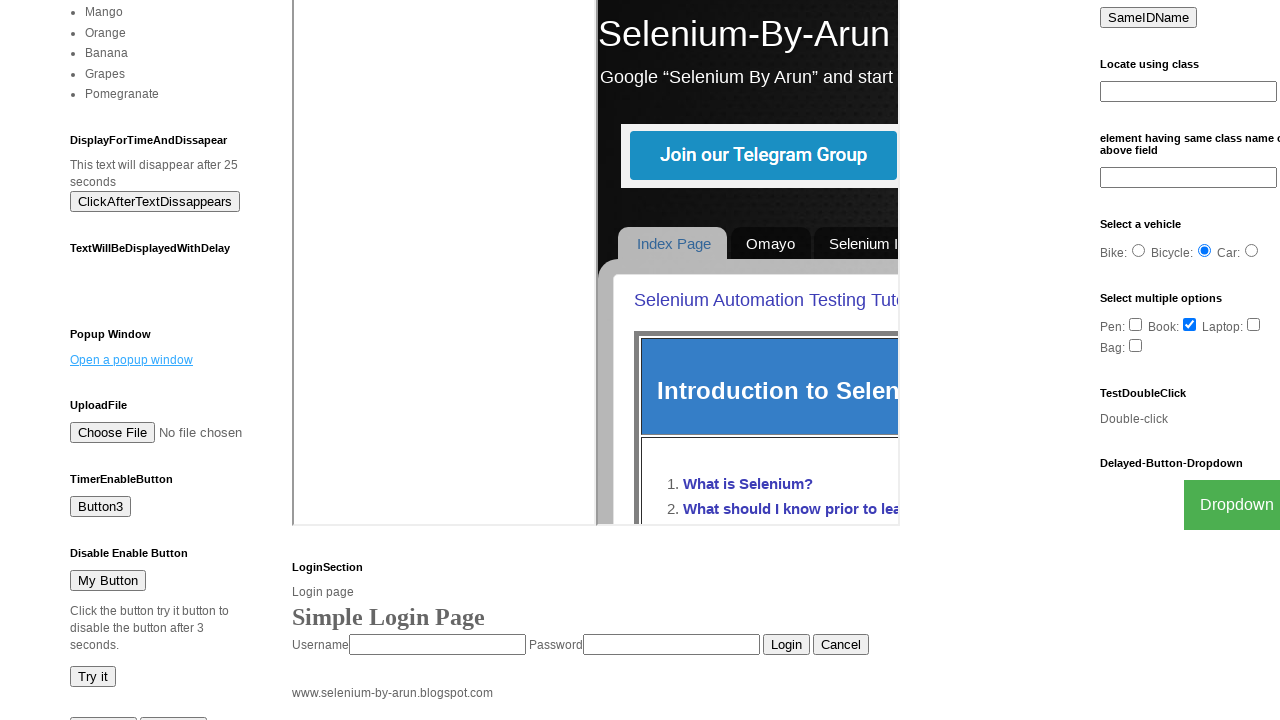

Retrieved new popup page object
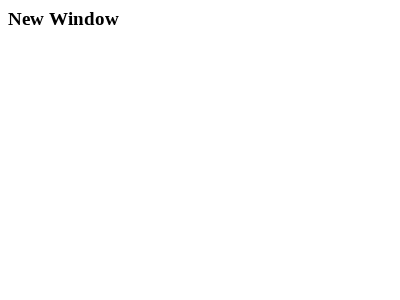

Popup page fully loaded
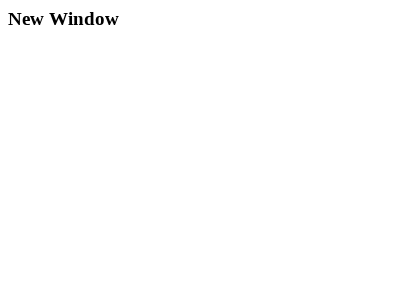

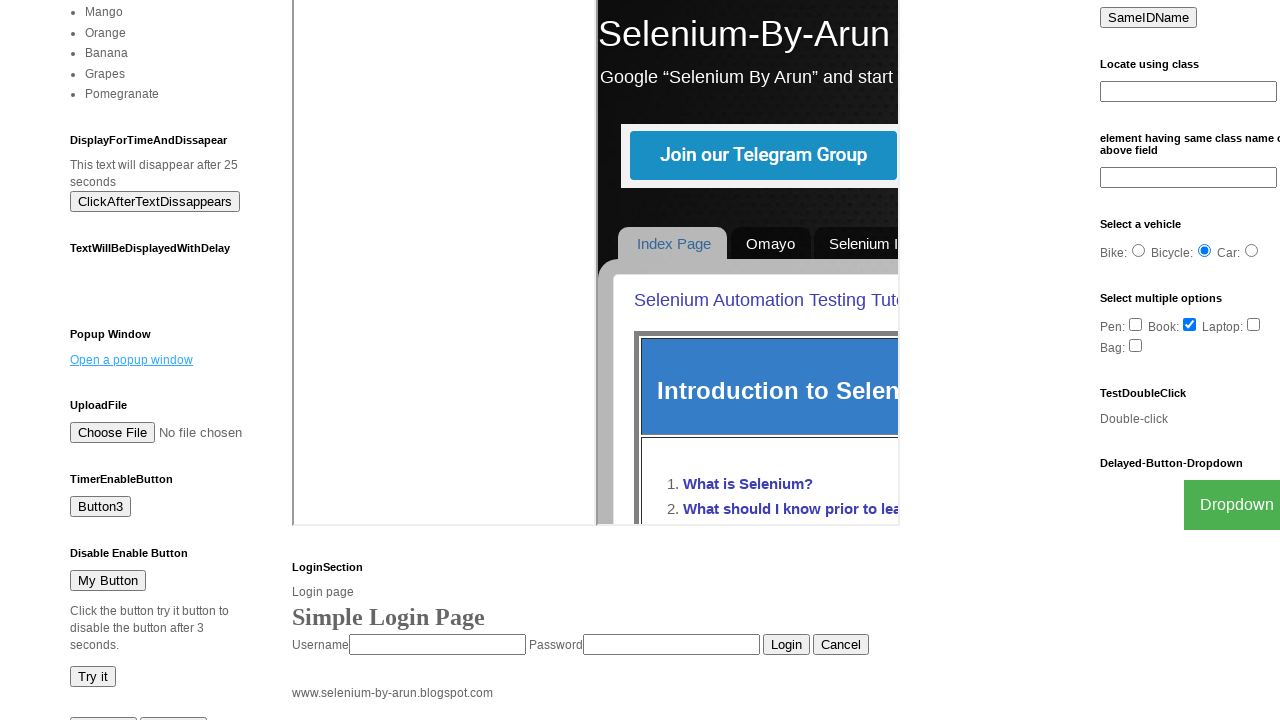